Tests deleting a todo item by hovering over it and clicking the delete button

Starting URL: https://demo.playwright.dev/todomvc

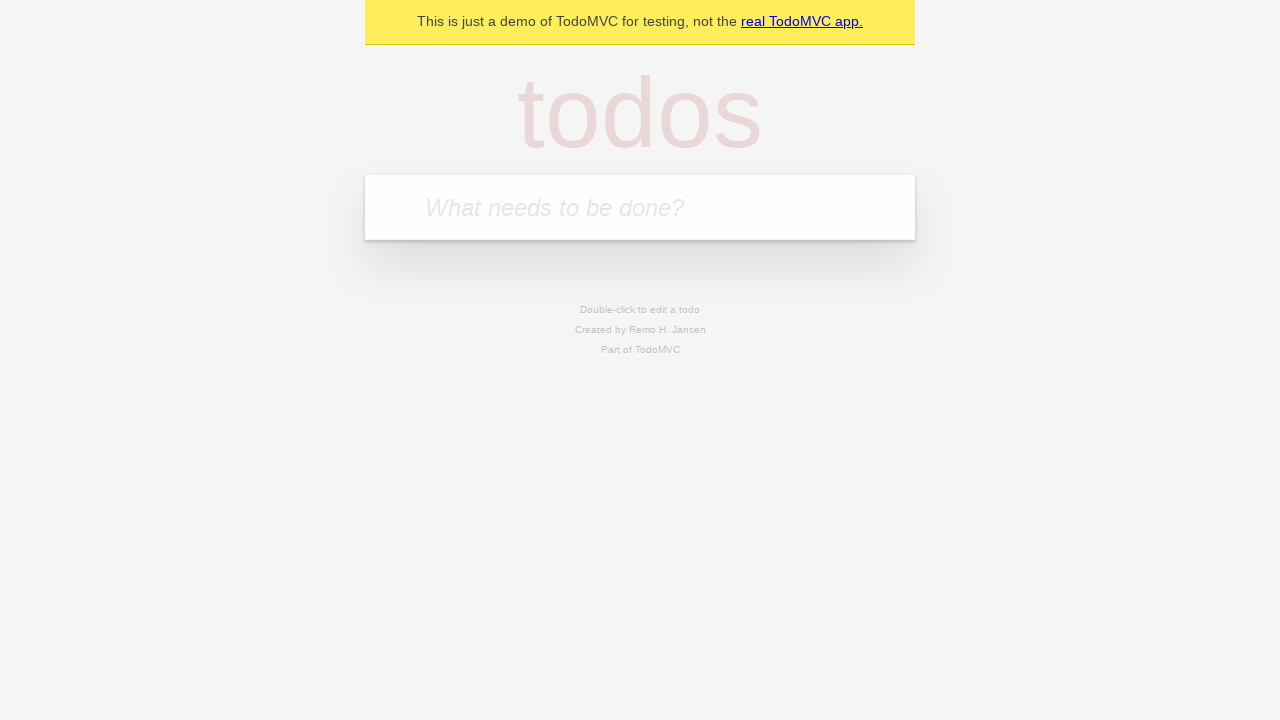

Filled todo input field with 'Rhie1234 민!@#' on internal:attr=[placeholder="What needs to be done?"i]
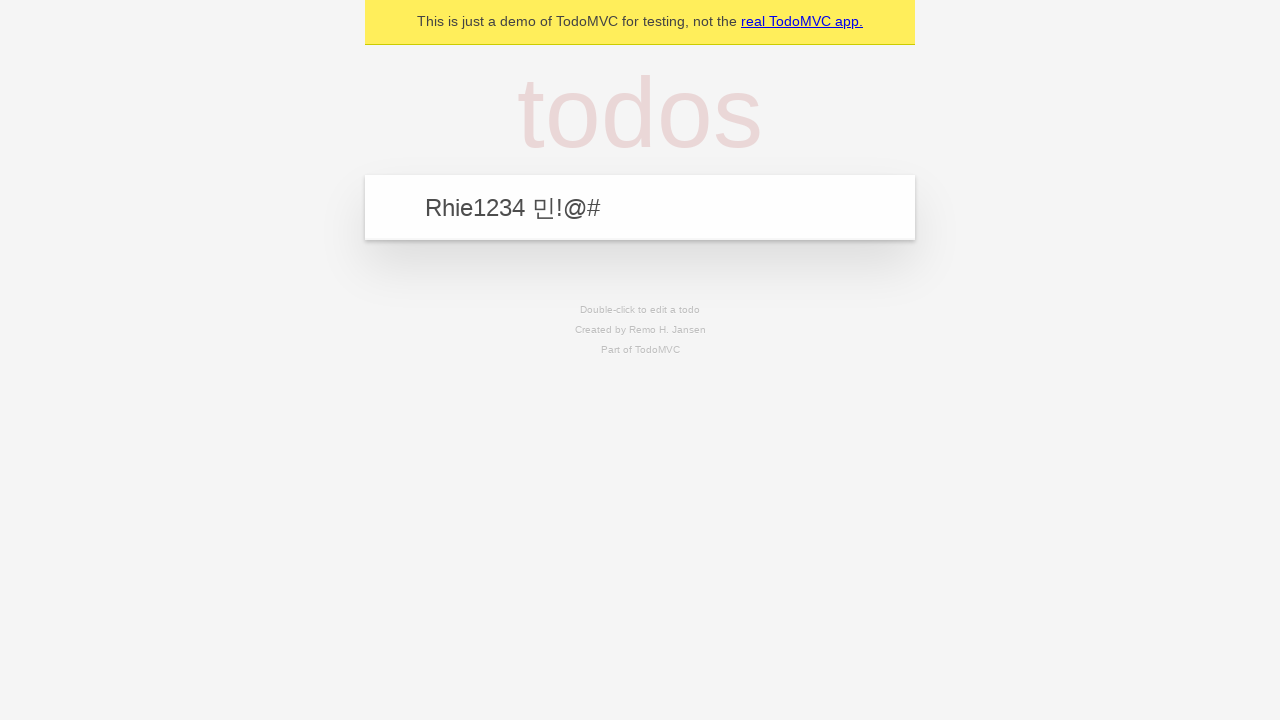

Pressed Enter to create todo item on internal:attr=[placeholder="What needs to be done?"i]
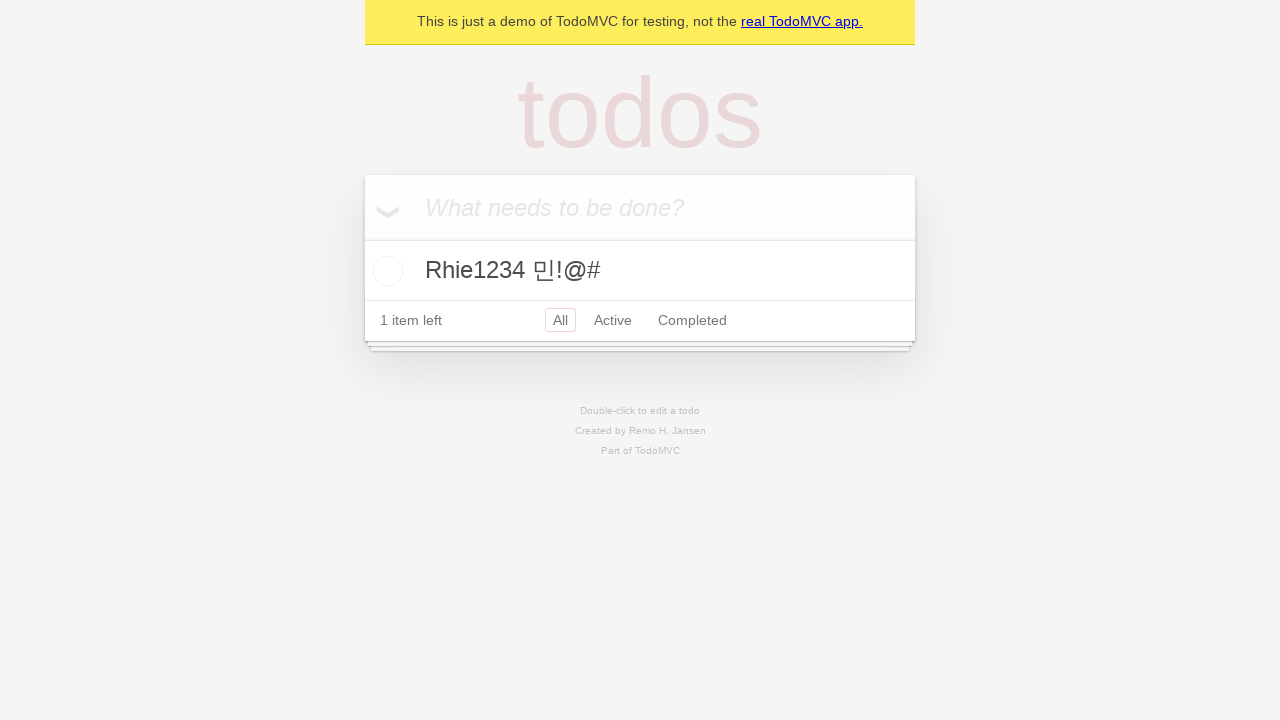

Hovered over todo item to reveal delete button at (640, 271) on internal:testid=[data-testid="todo-title"s]
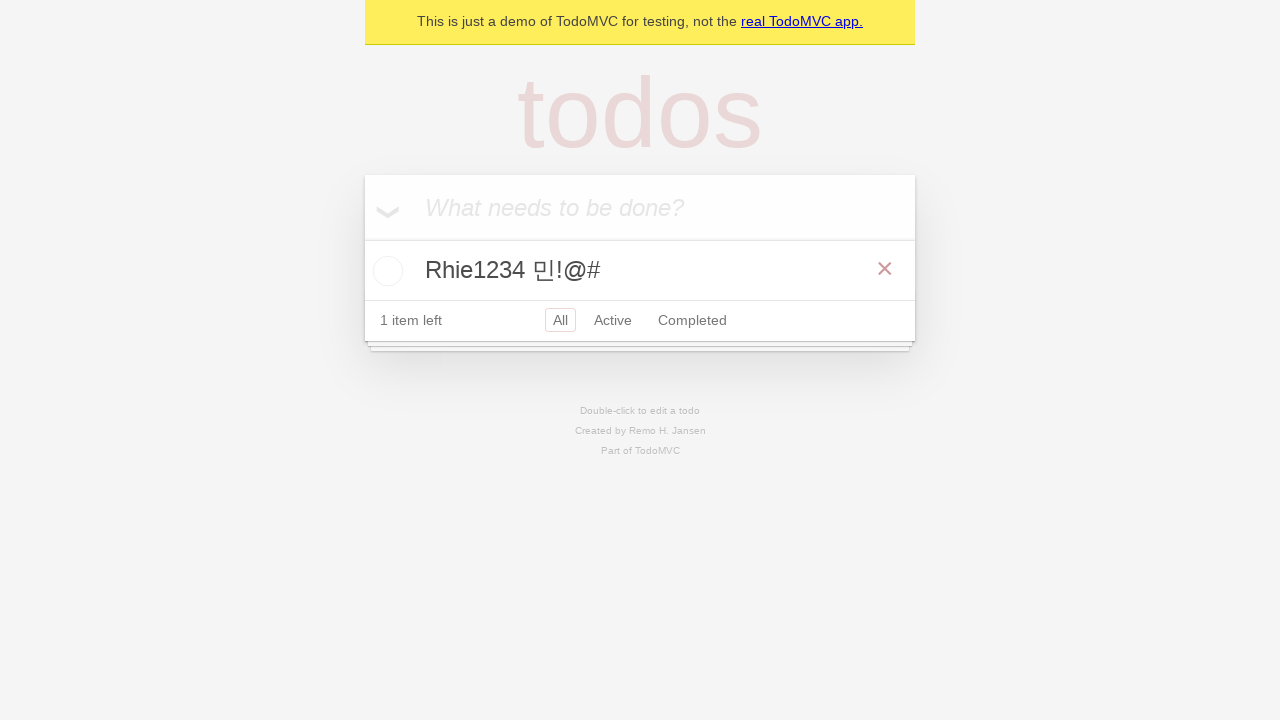

Clicked delete button to remove todo item at (885, 269) on internal:label="Delete"i
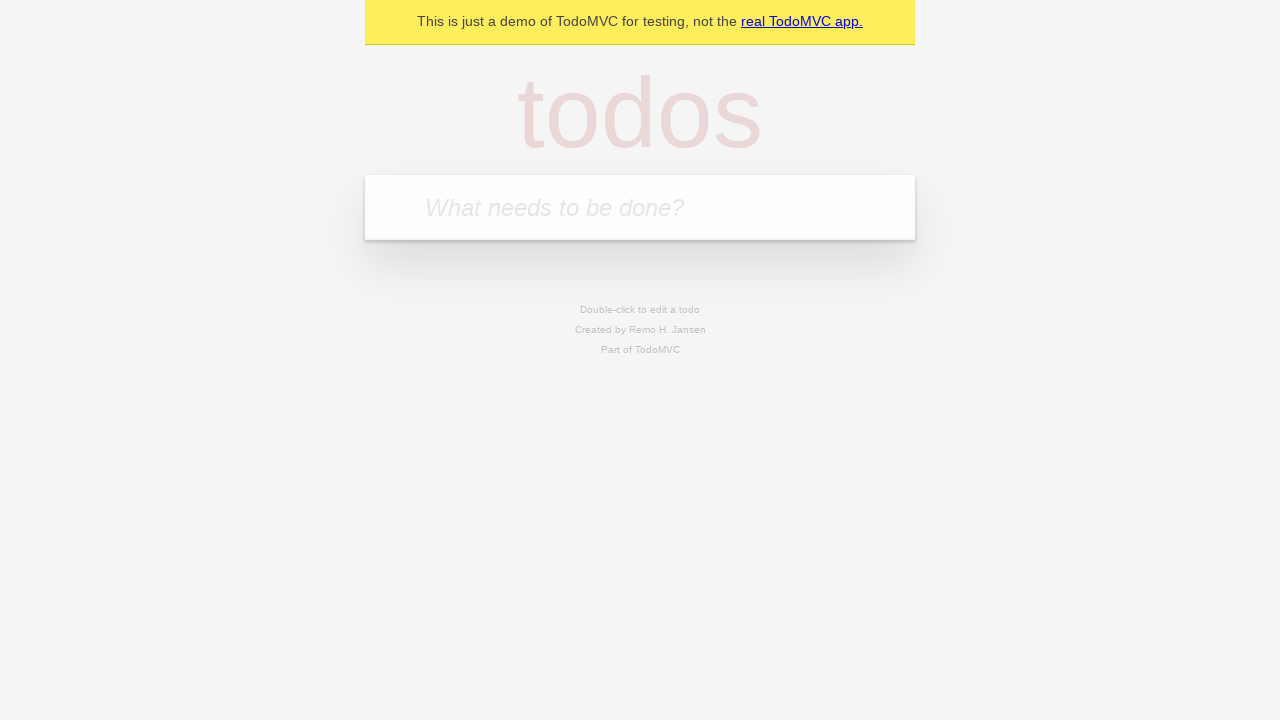

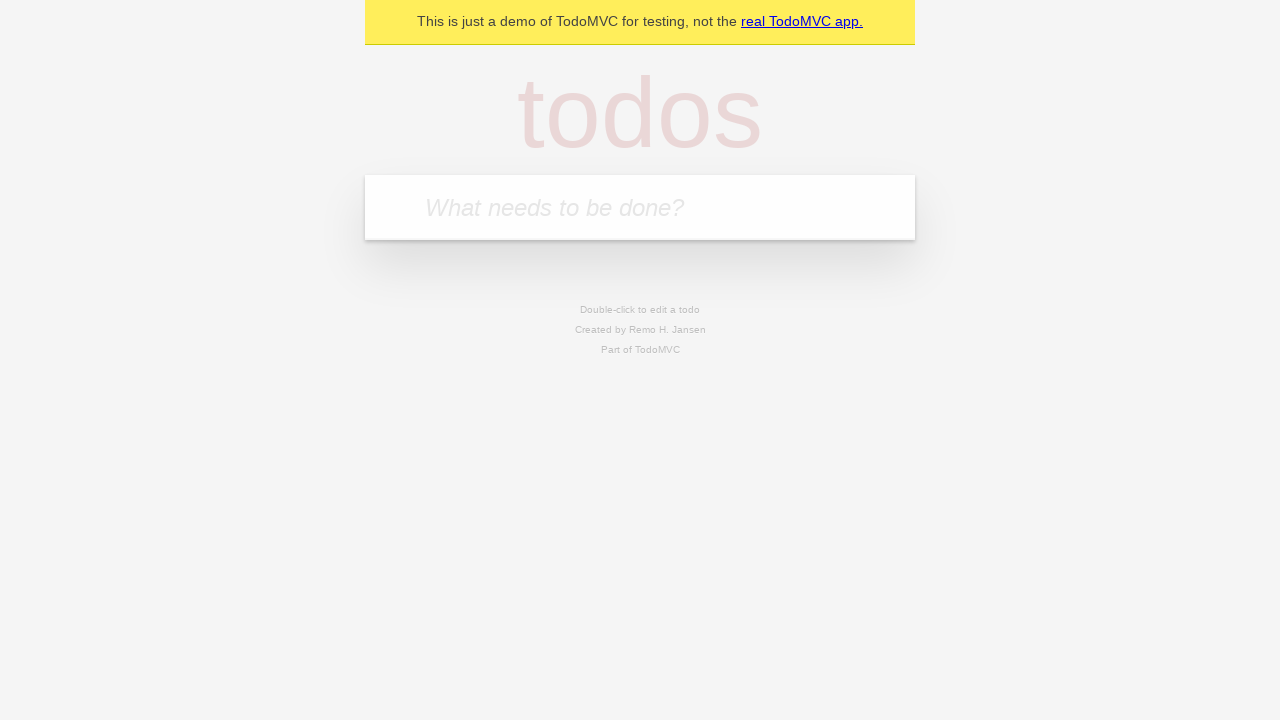